Tests dropdown menu selection using different selection methods (by value, index, and visible text)

Starting URL: https://the-internet.herokuapp.com/dropdown

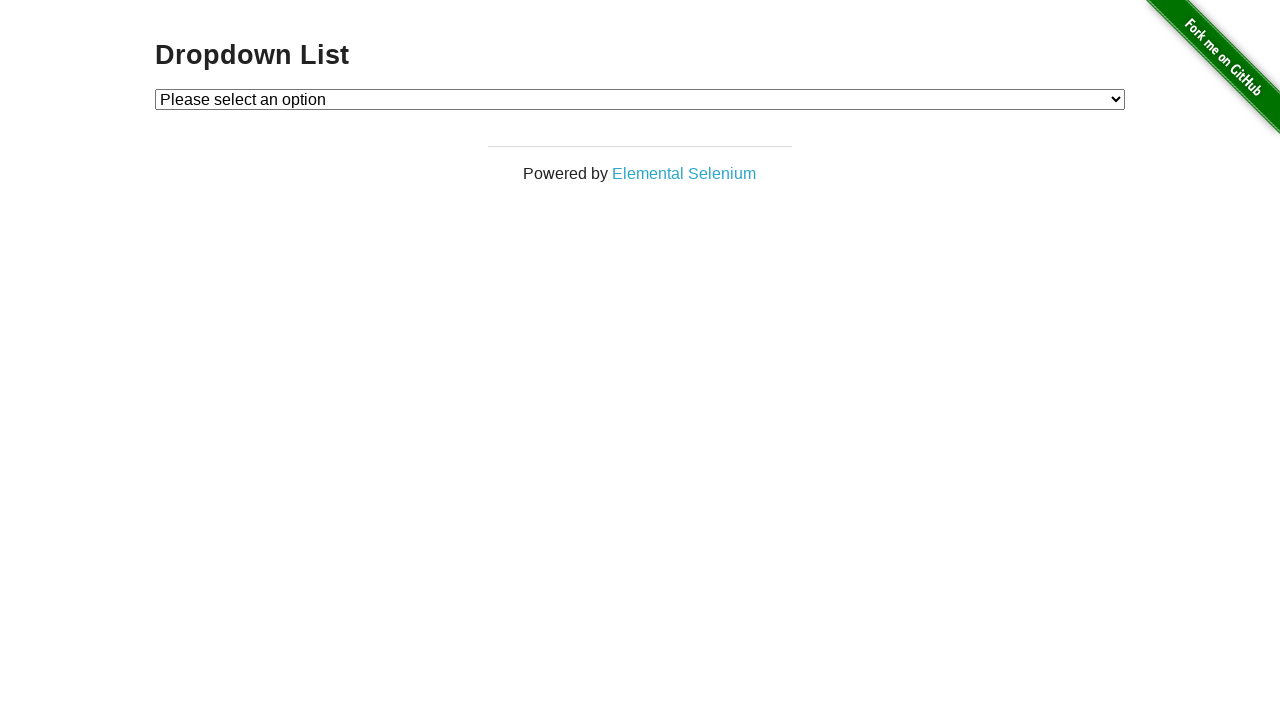

Selected dropdown option by value '1' on #dropdown
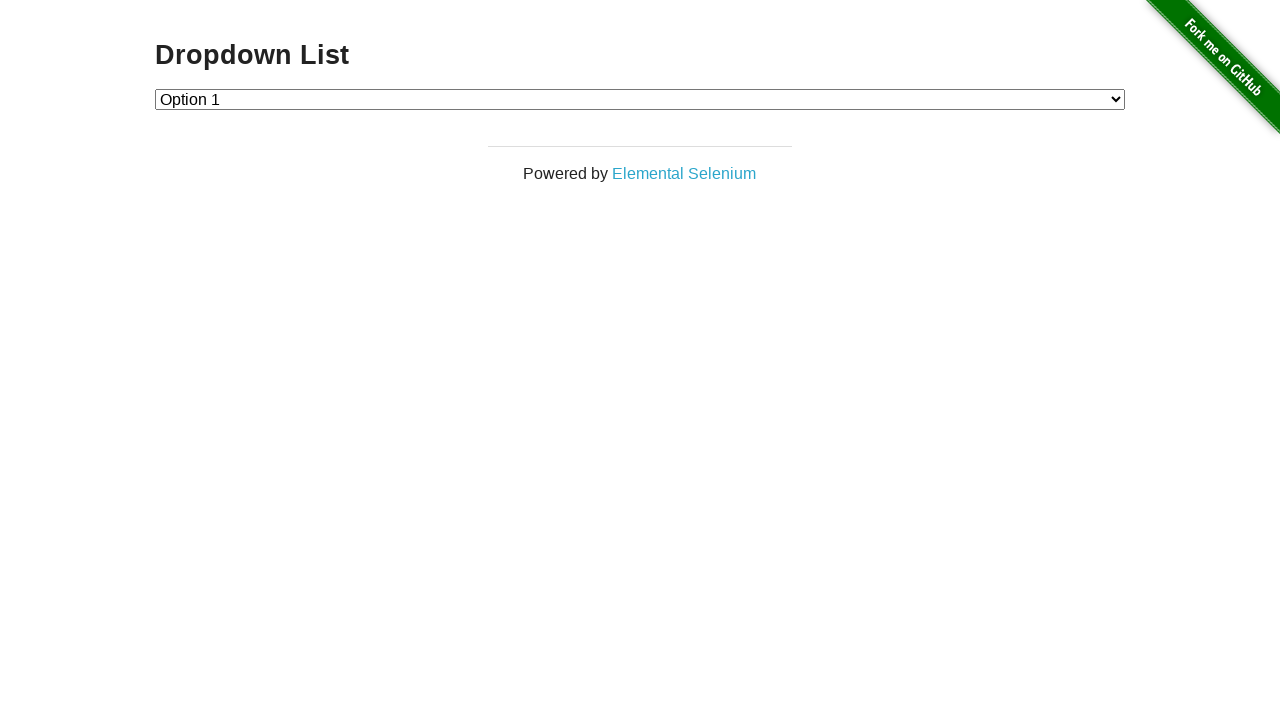

Selected dropdown option by index 2 (Option 2) on #dropdown
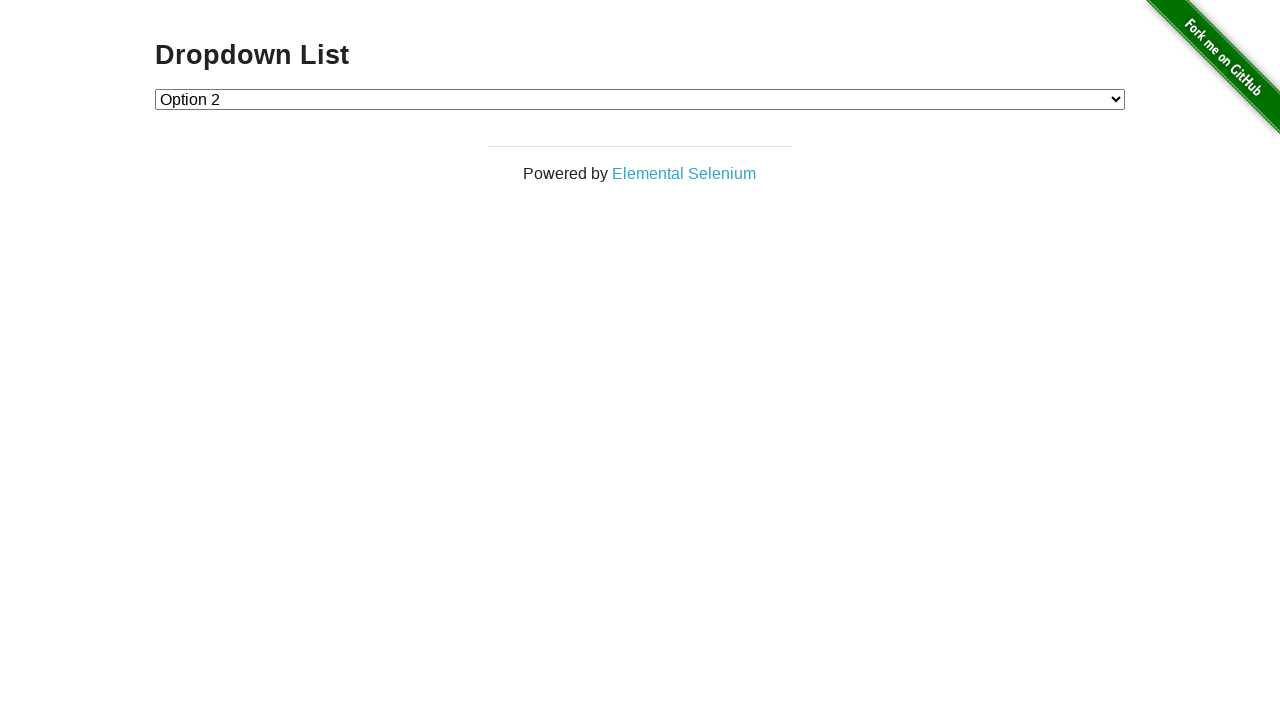

Selected dropdown option by visible text 'Option 1' on #dropdown
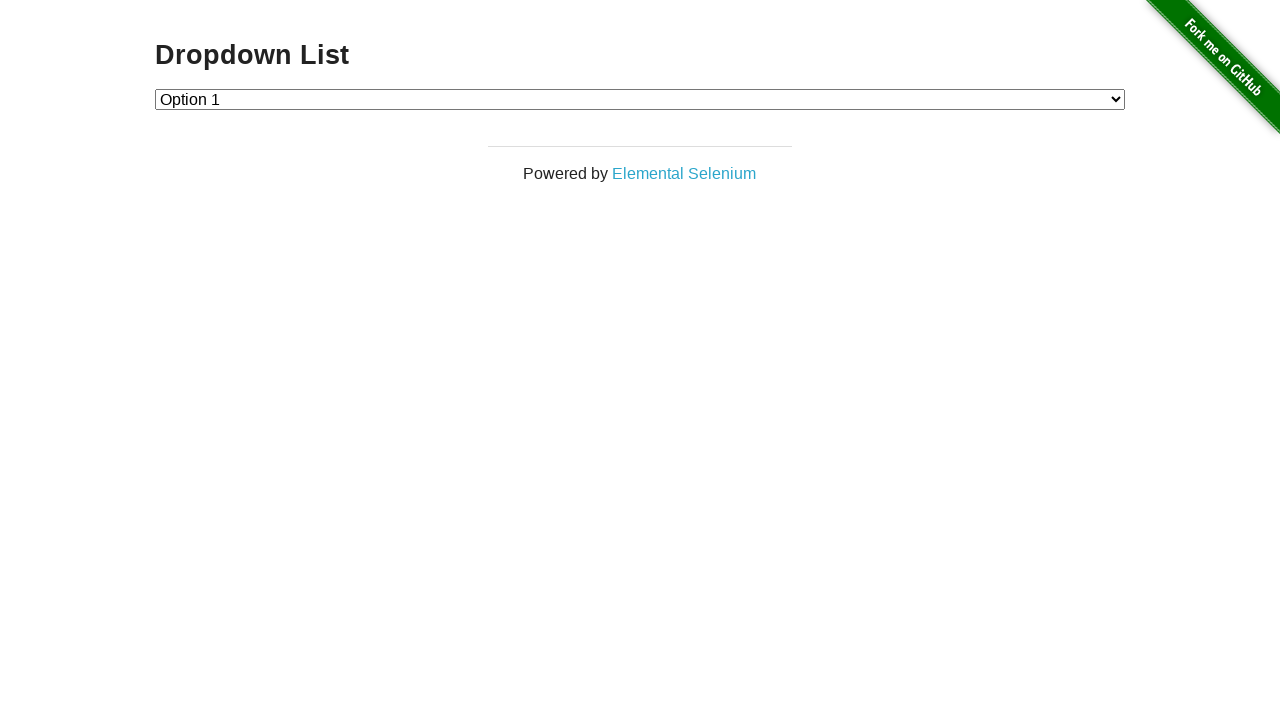

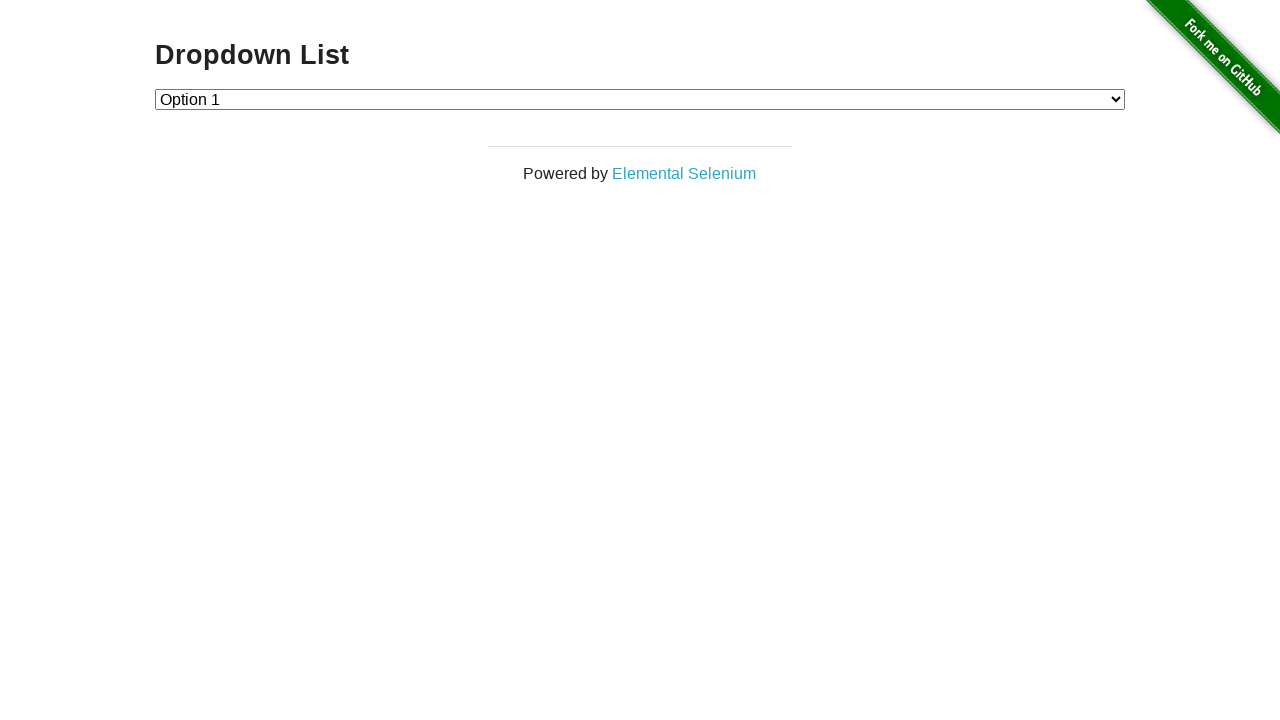